Tests that clicking the Due column header twice sorts the numeric values in descending order.

Starting URL: http://the-internet.herokuapp.com/tables

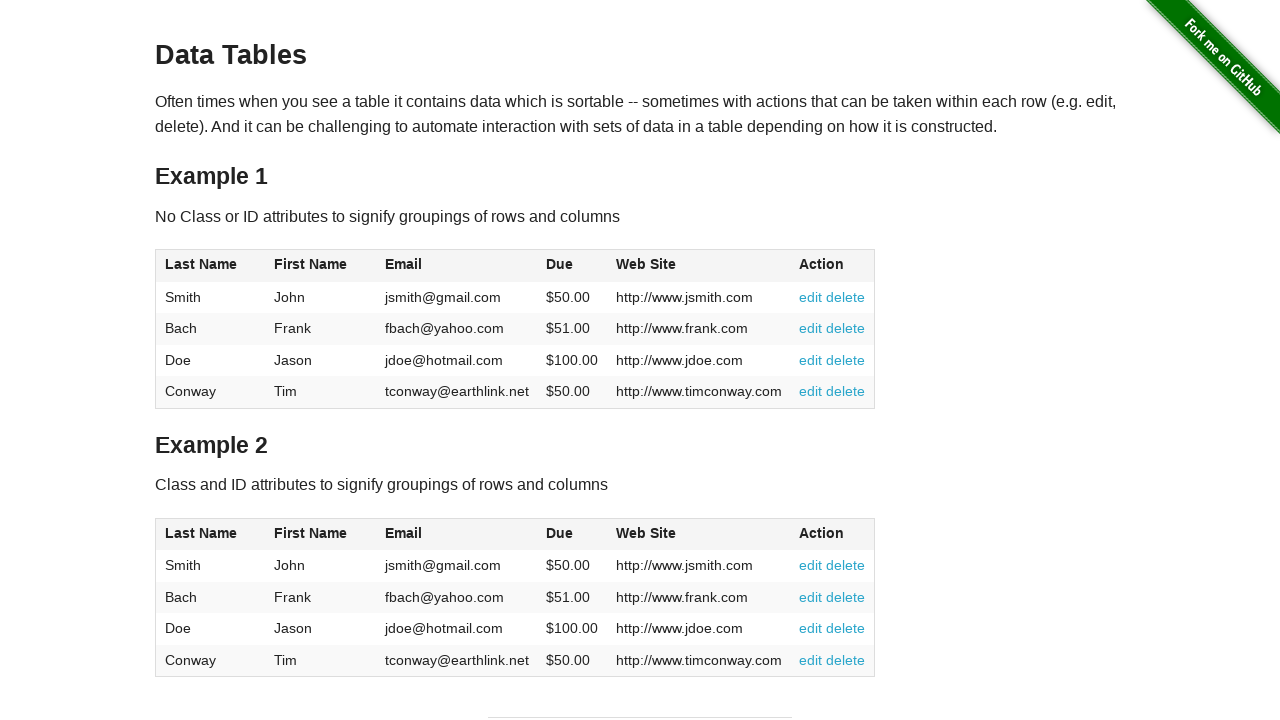

Clicked Due column header first time for ascending sort at (572, 266) on #table1 thead tr th:nth-of-type(4)
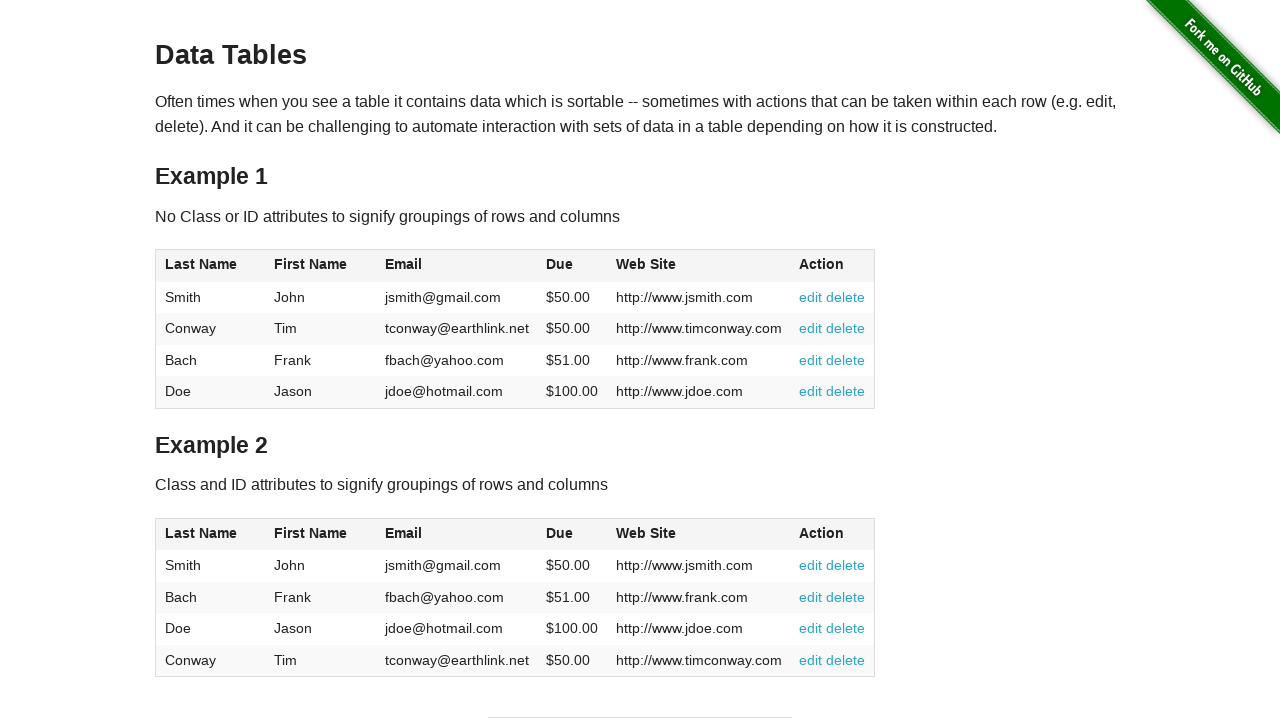

Clicked Due column header second time for descending sort at (572, 266) on #table1 thead tr th:nth-of-type(4)
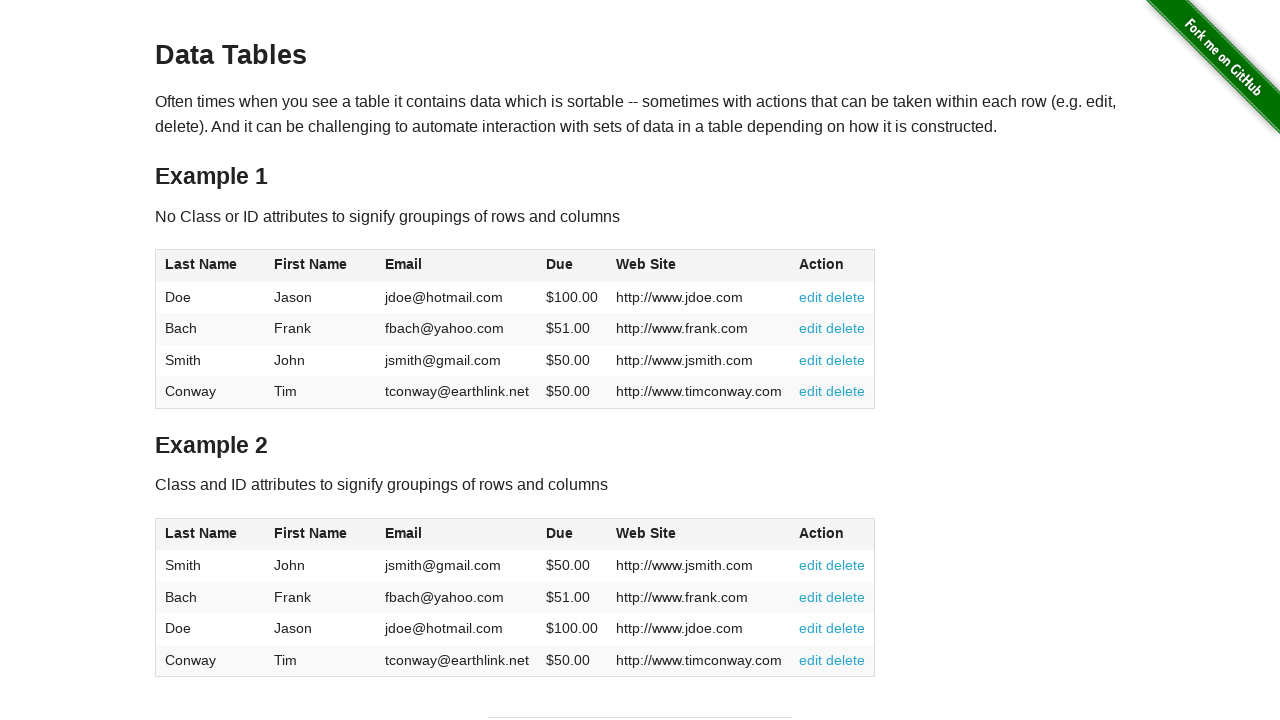

Table data loaded with sorted Due column values
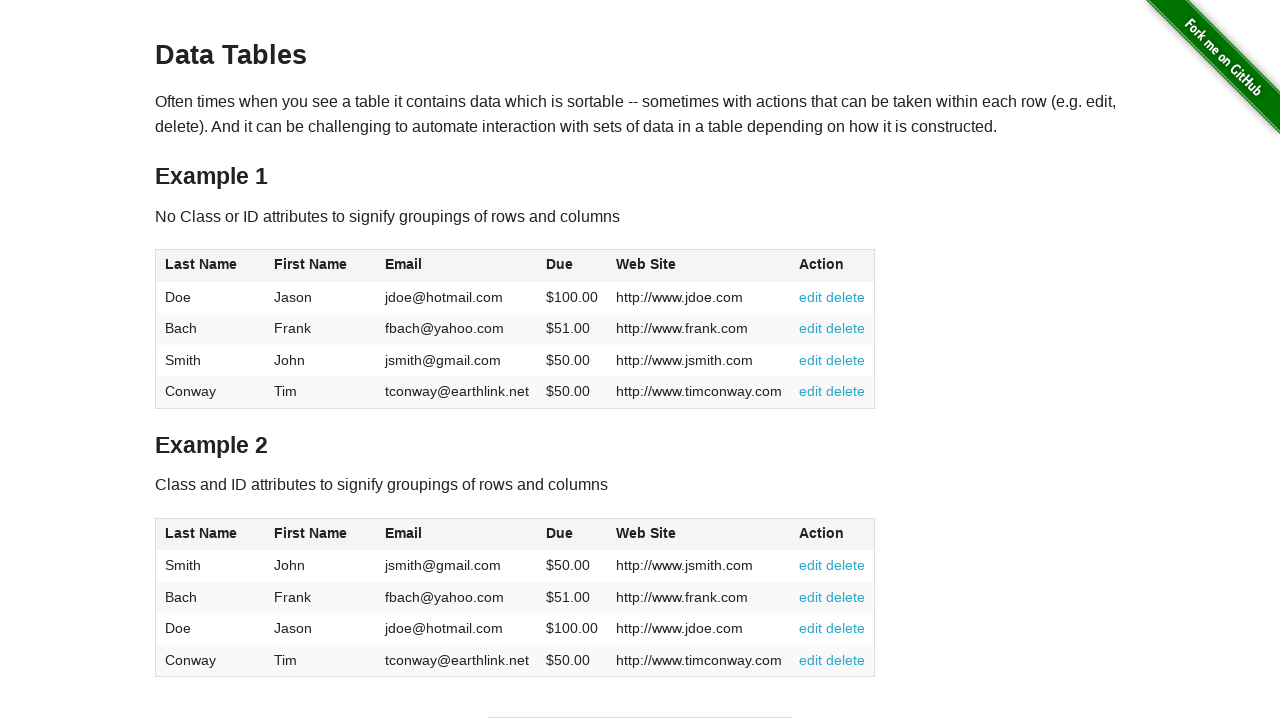

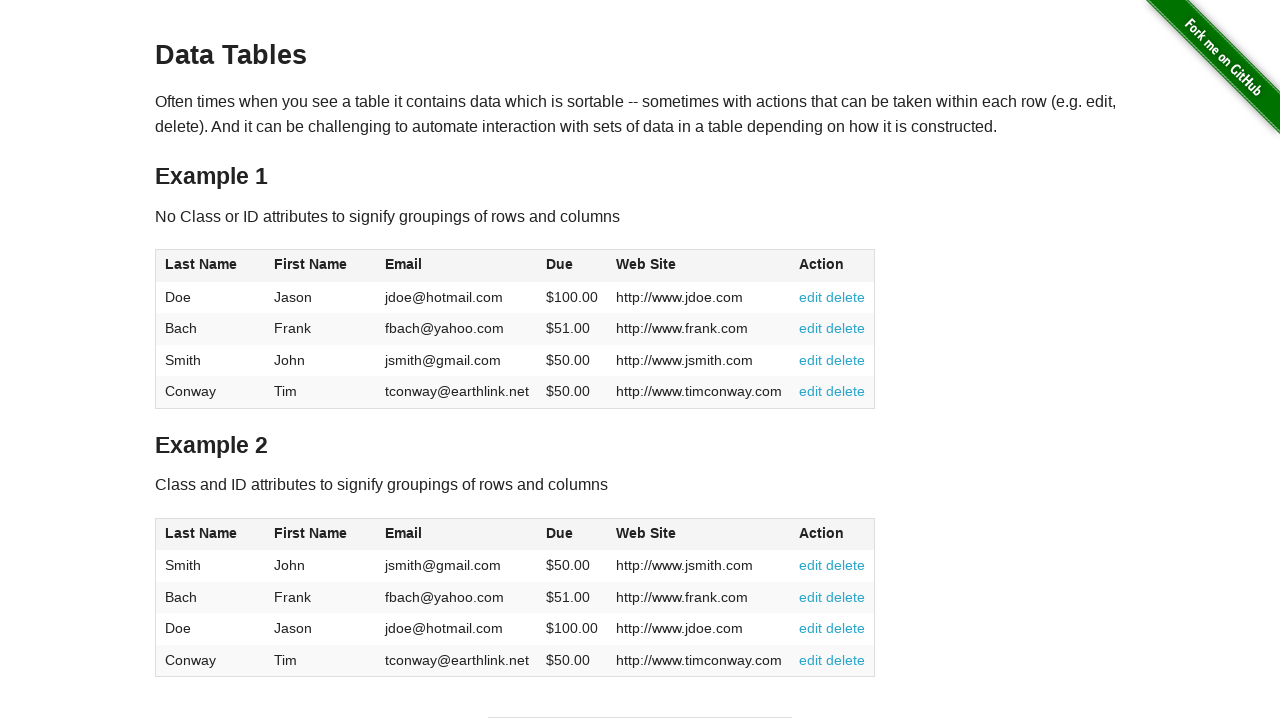